Tests dynamic control elements by clicking Remove and Add buttons and verifying the status messages appear

Starting URL: https://the-internet.herokuapp.com/dynamic_controls

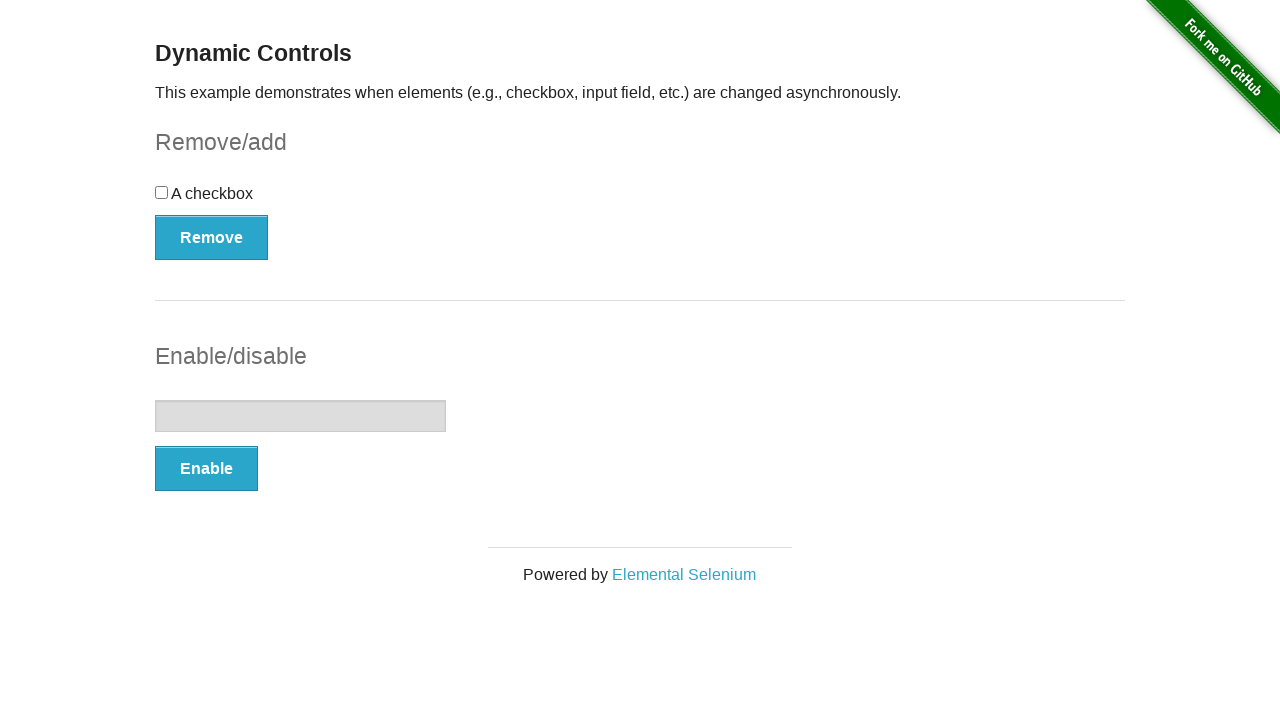

Clicked Remove button at (212, 237) on (//button[@type='button'])[1]
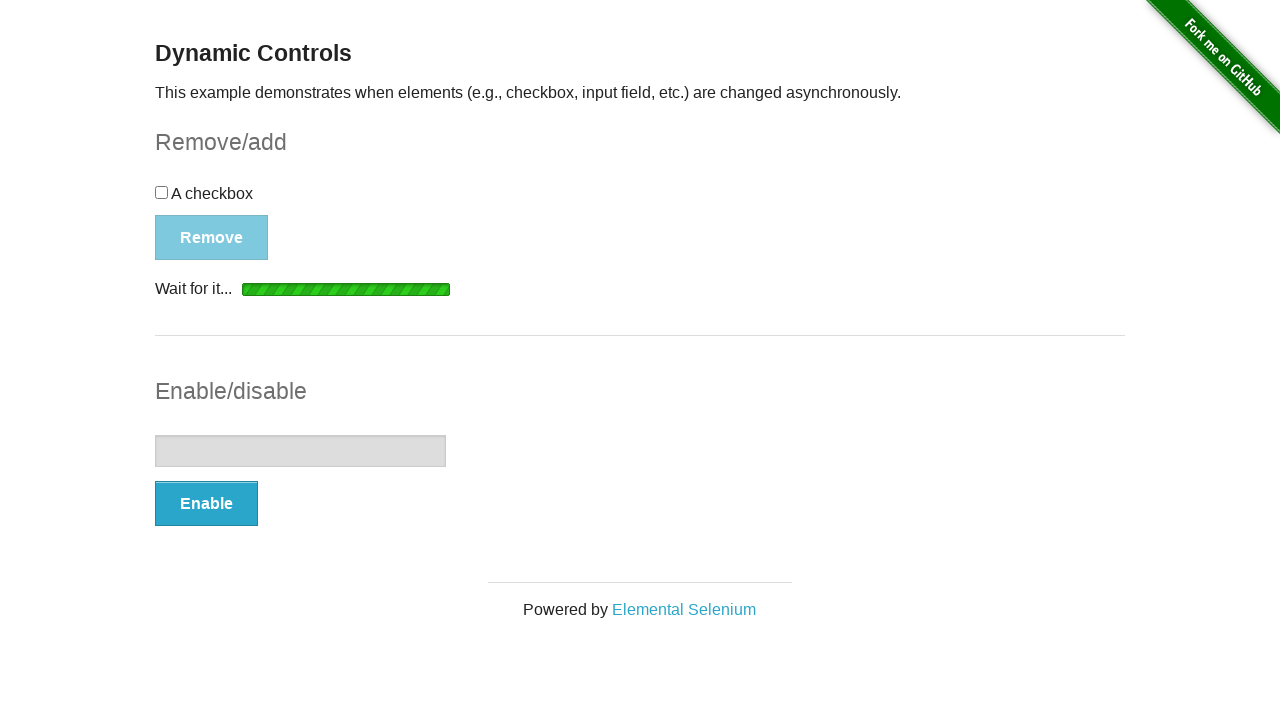

Waited for status message to appear
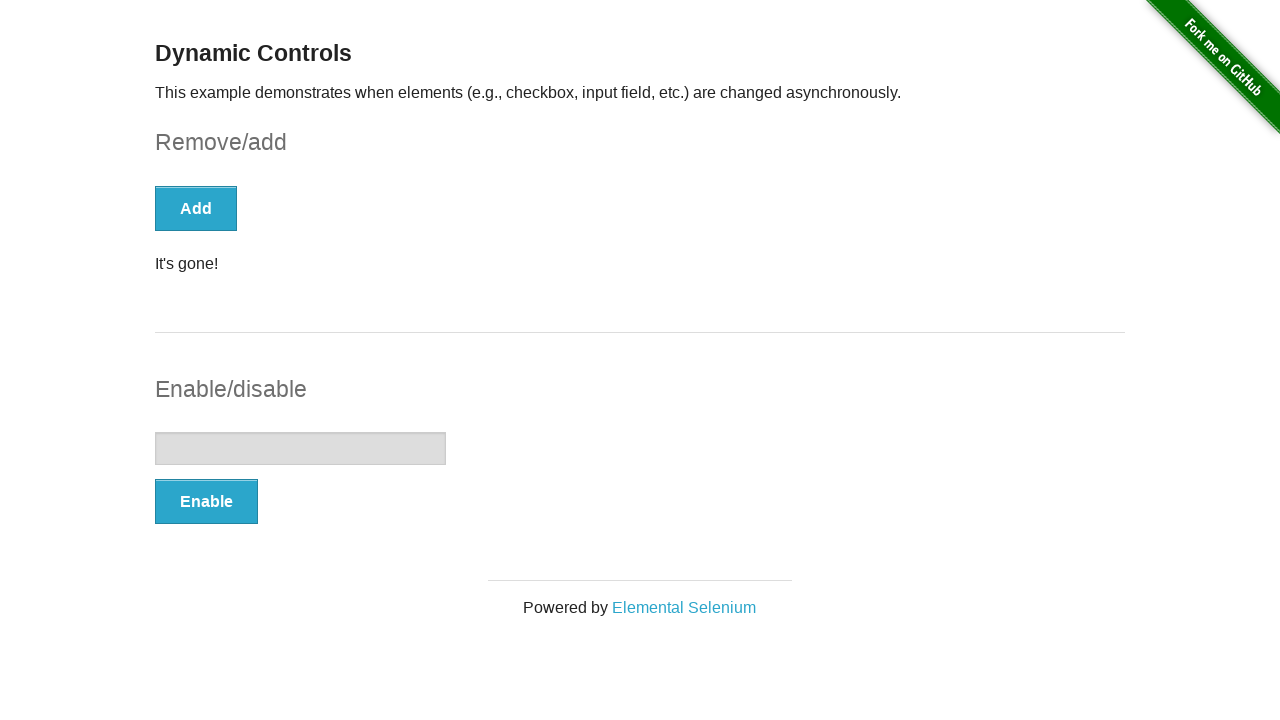

Verified 'It's gone!' message is visible
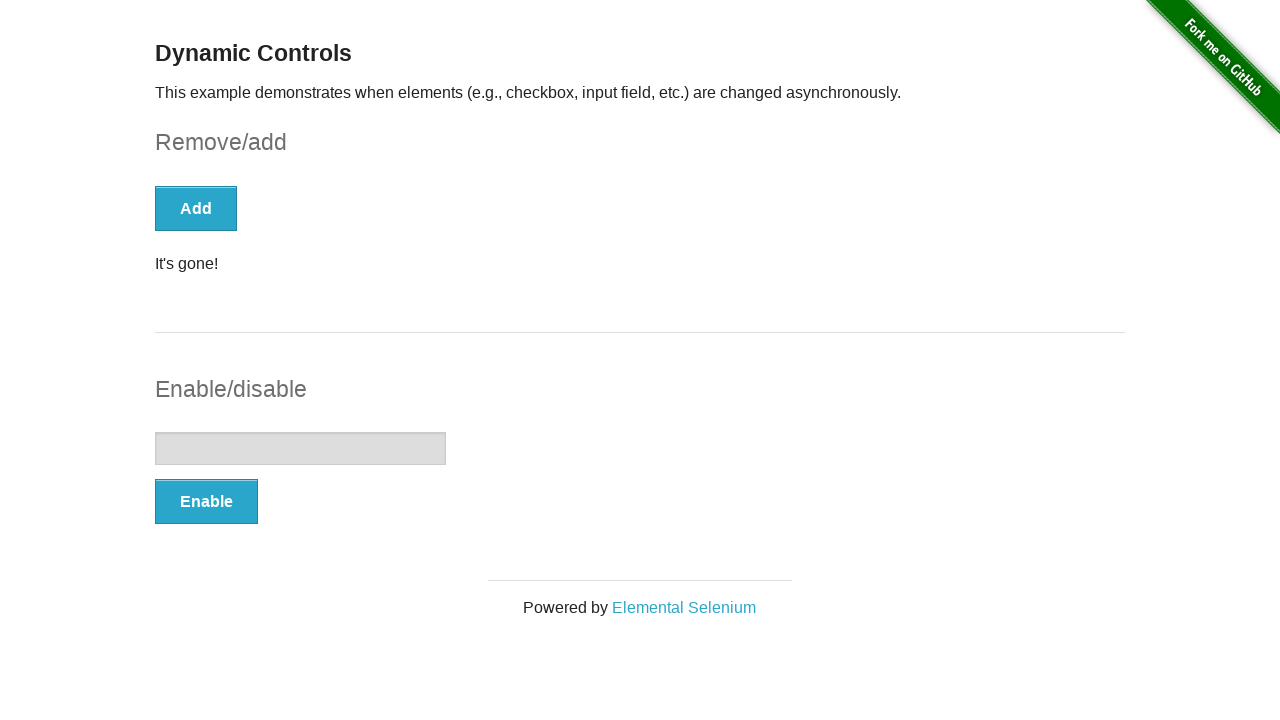

Clicked Add button at (196, 208) on (//button[@type='button'])[1]
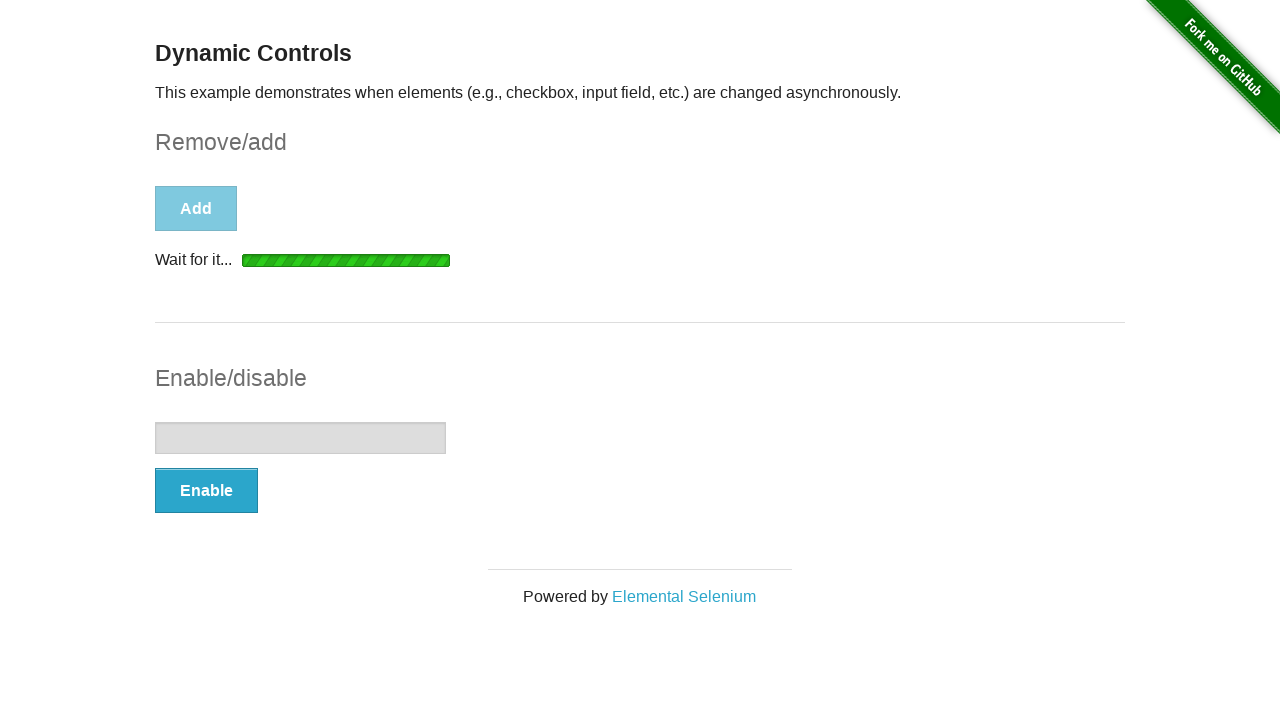

Waited for status message to appear after adding
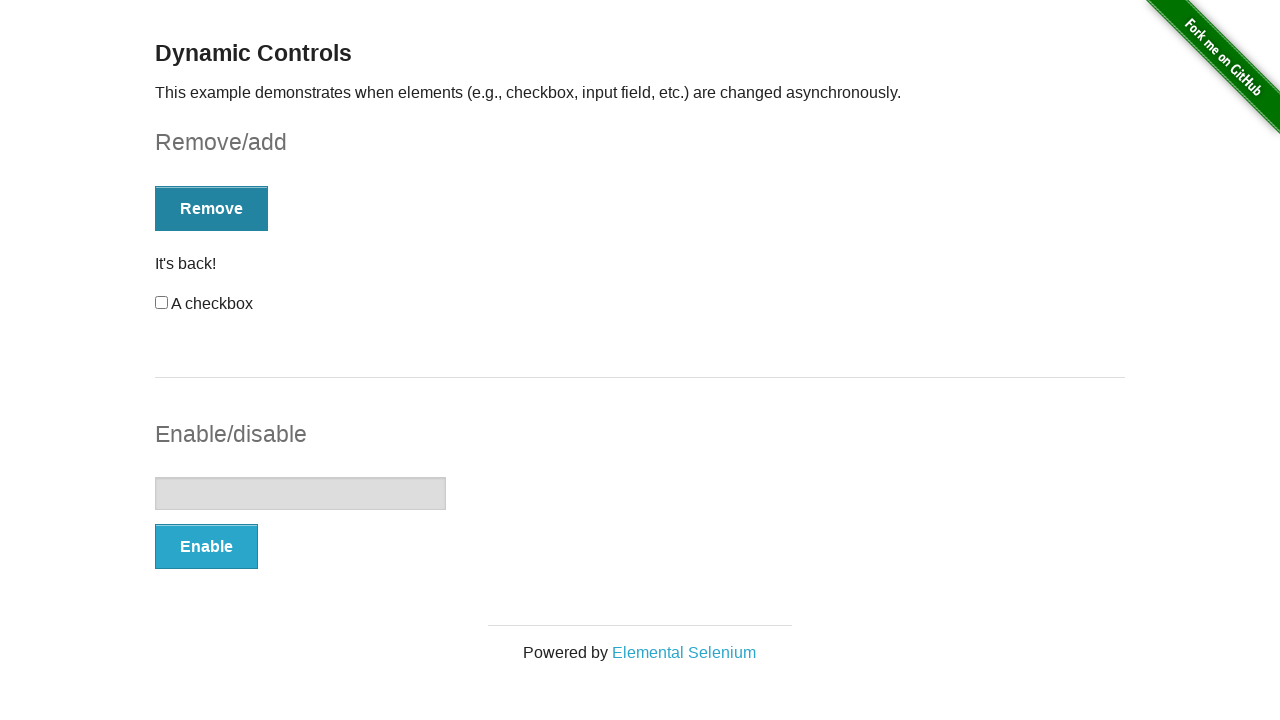

Verified 'It's back!' message is visible
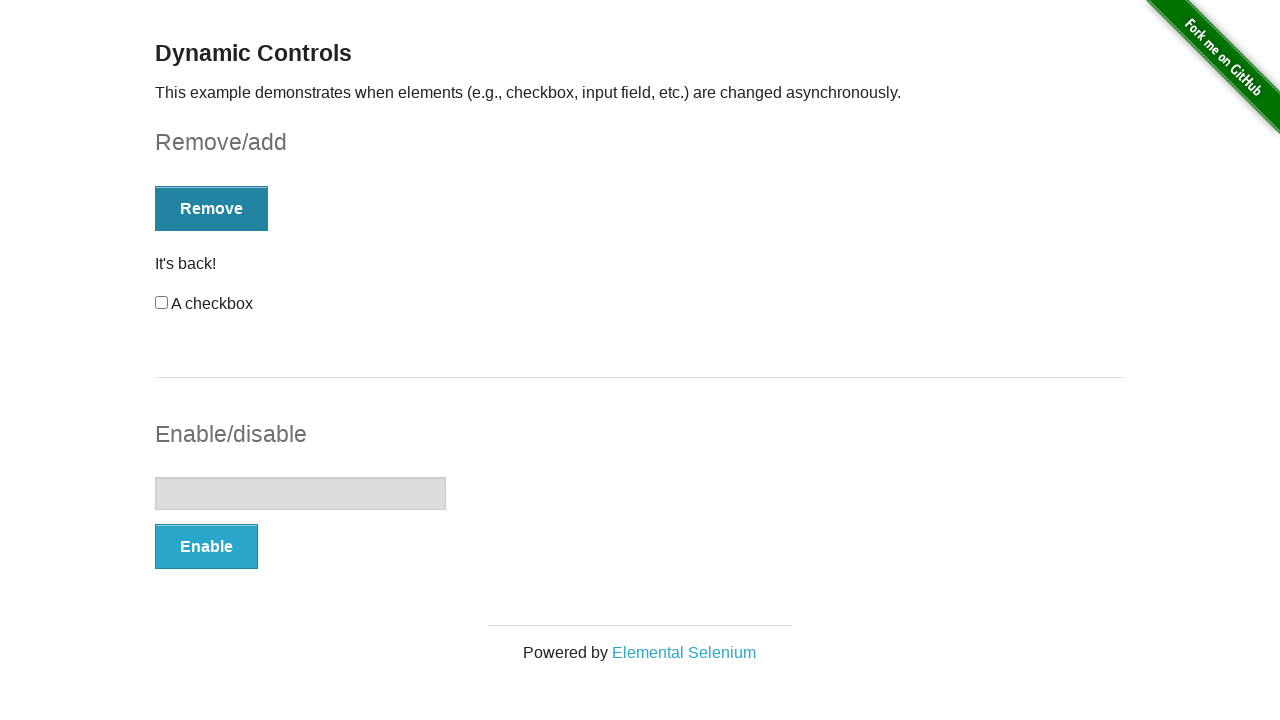

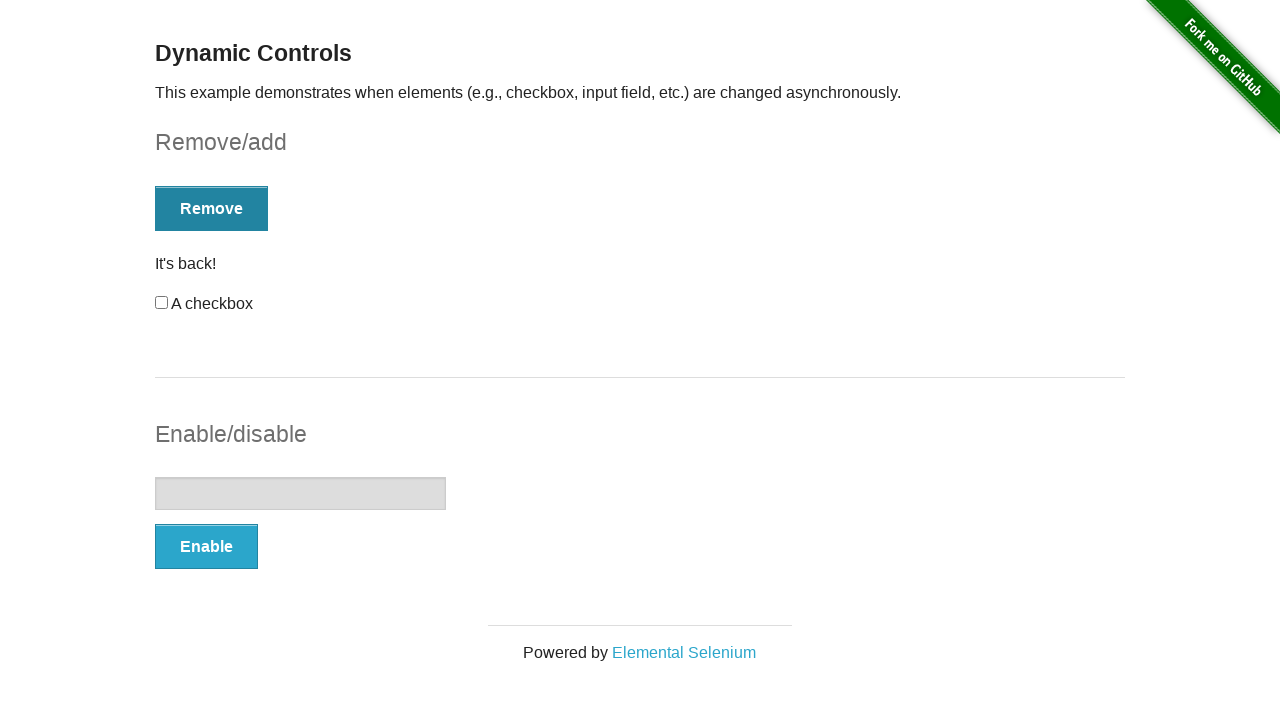